Tests that clicking the Add/Remove Elements link redirects to the Add/Remove page

Starting URL: https://the-internet.herokuapp.com/

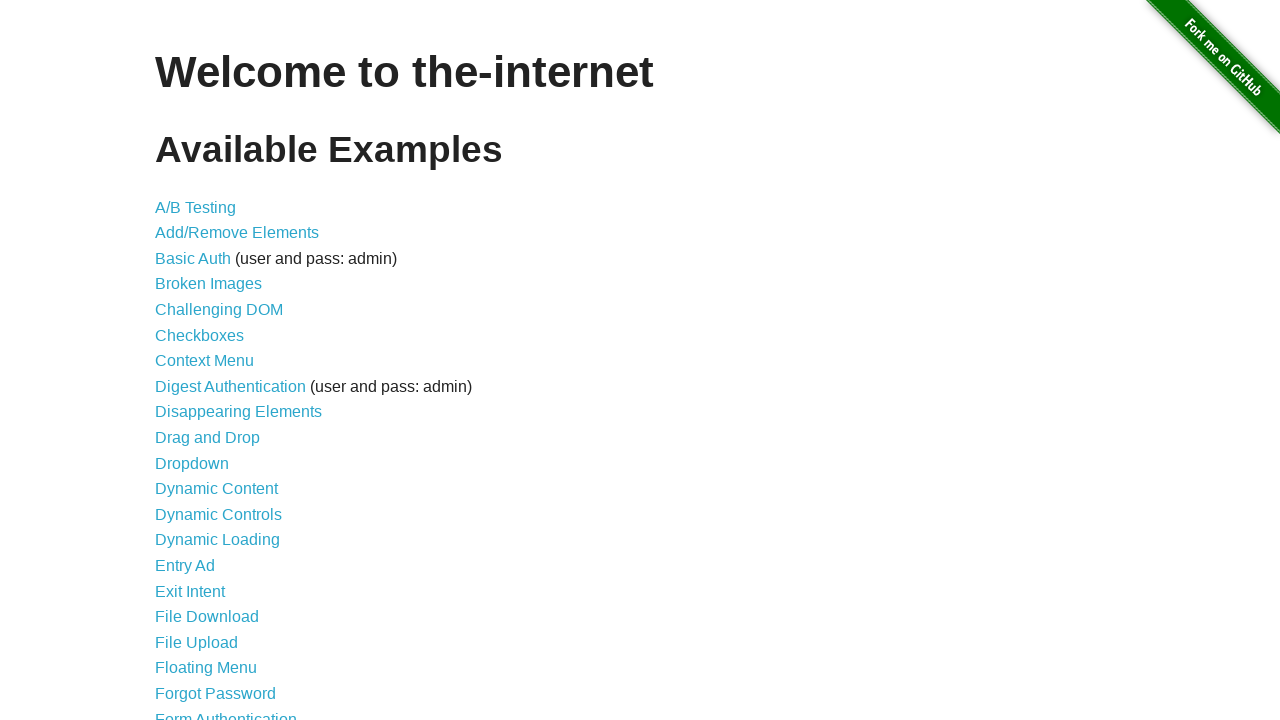

Clicked the Add/Remove Elements link at (237, 233) on a[href='/add_remove_elements/']
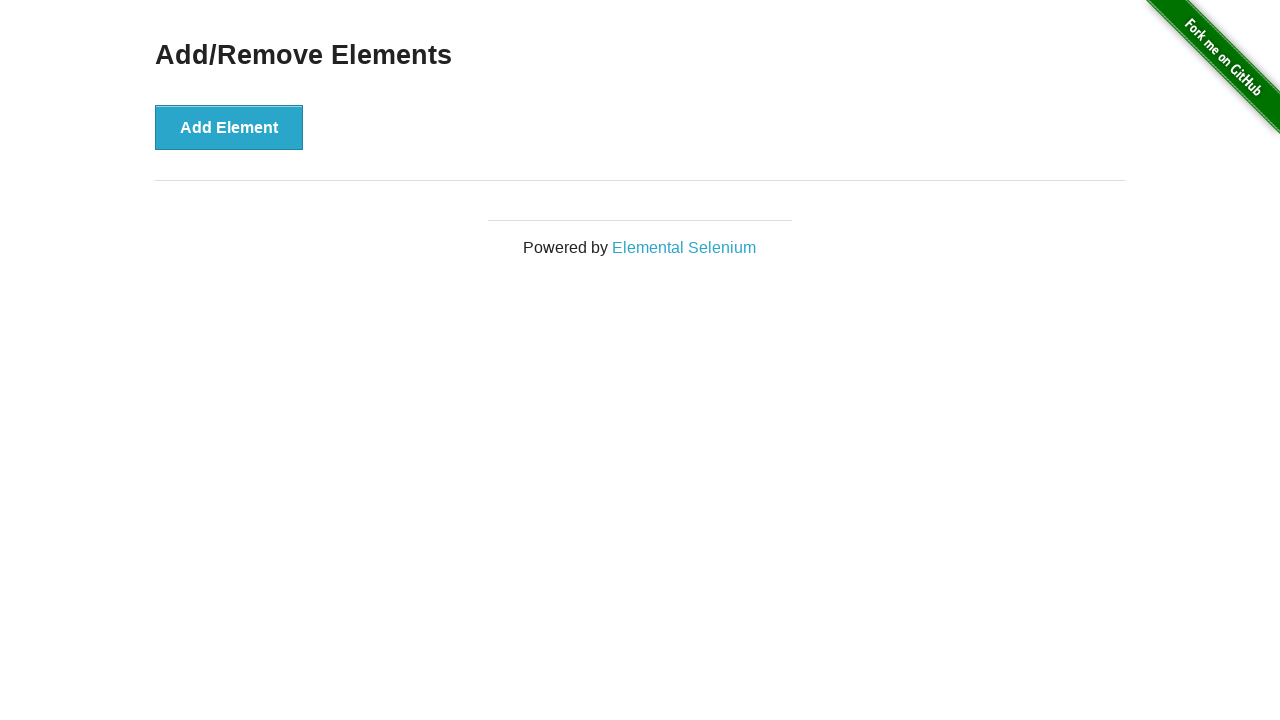

Add/Remove Elements page loaded and header element appeared
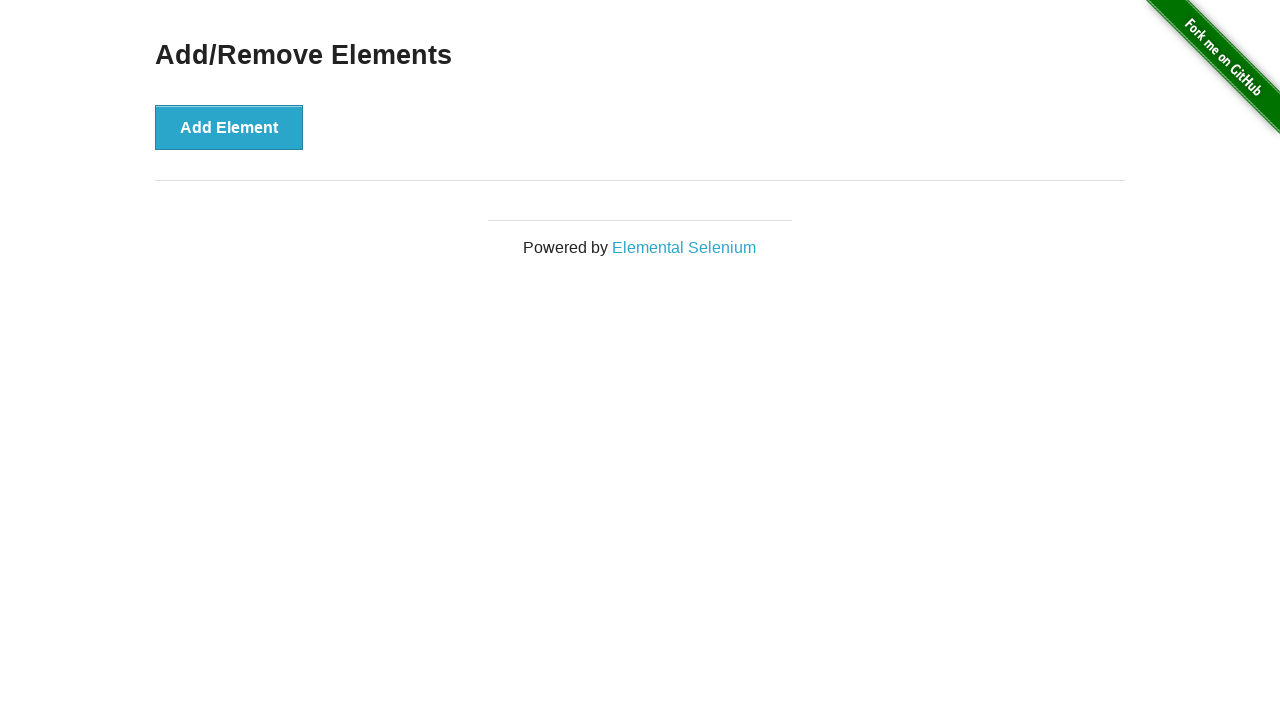

Retrieved header text content
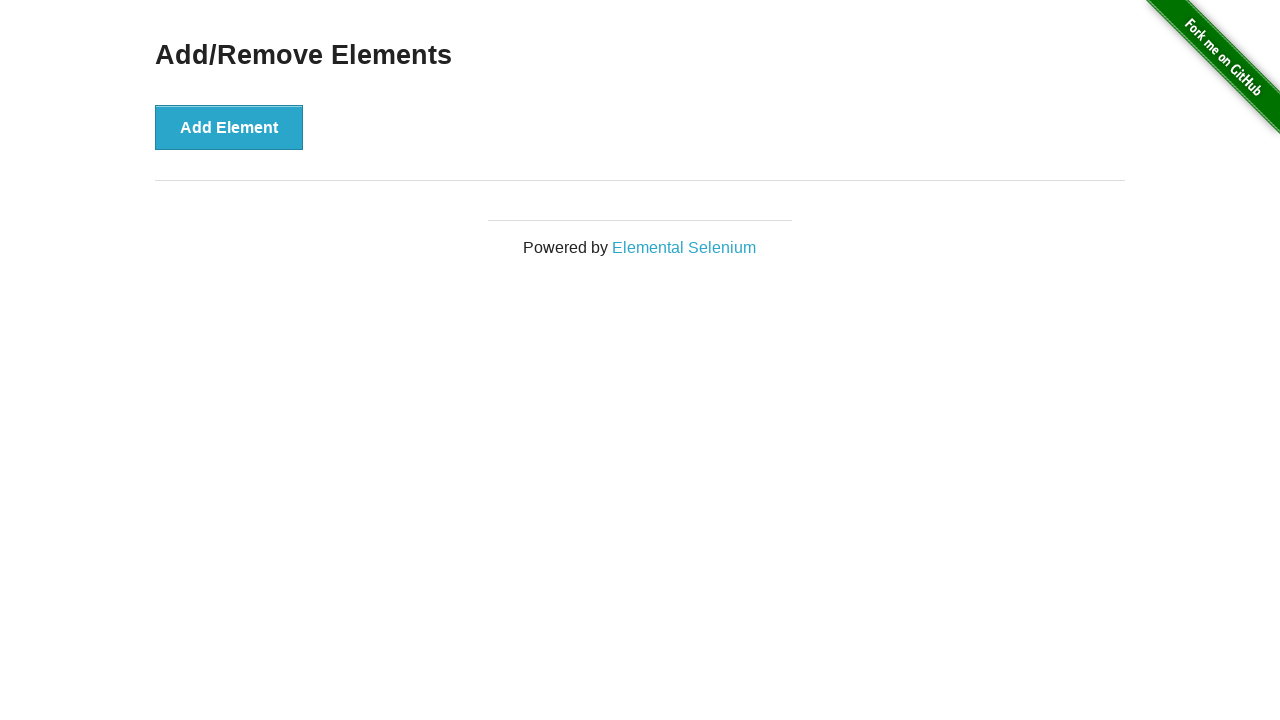

Verified header text is 'Add/Remove Elements'
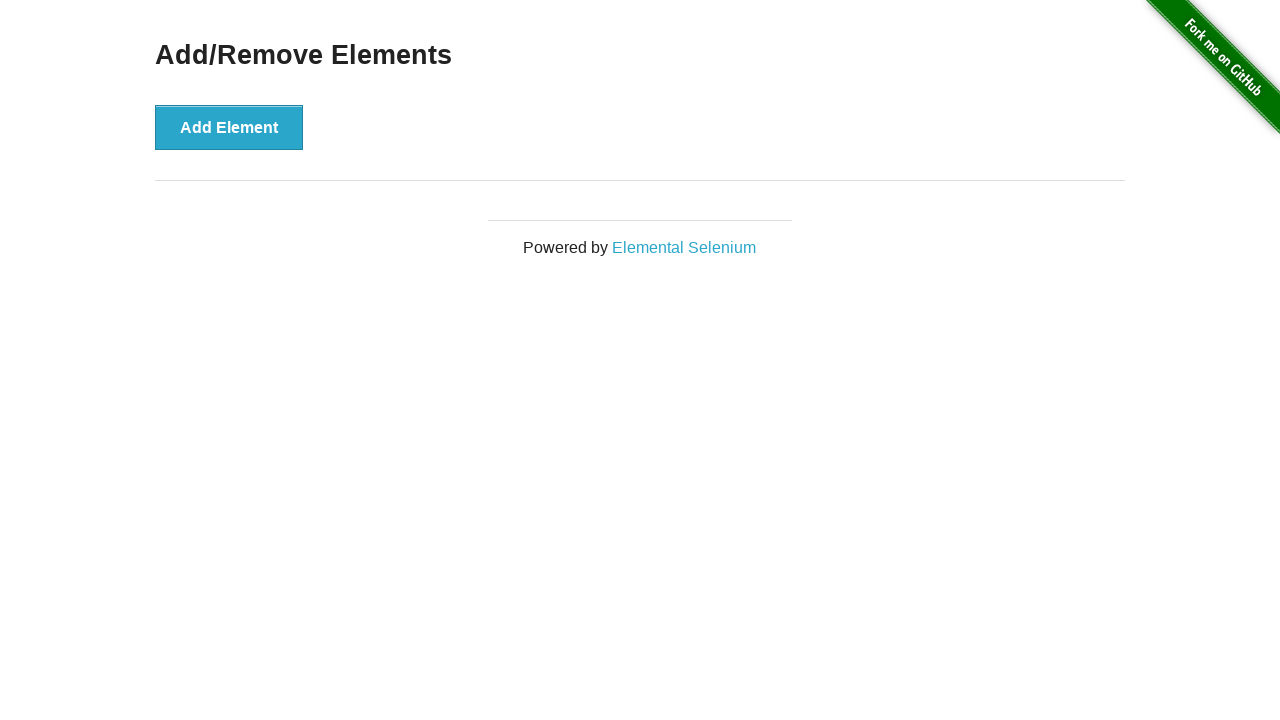

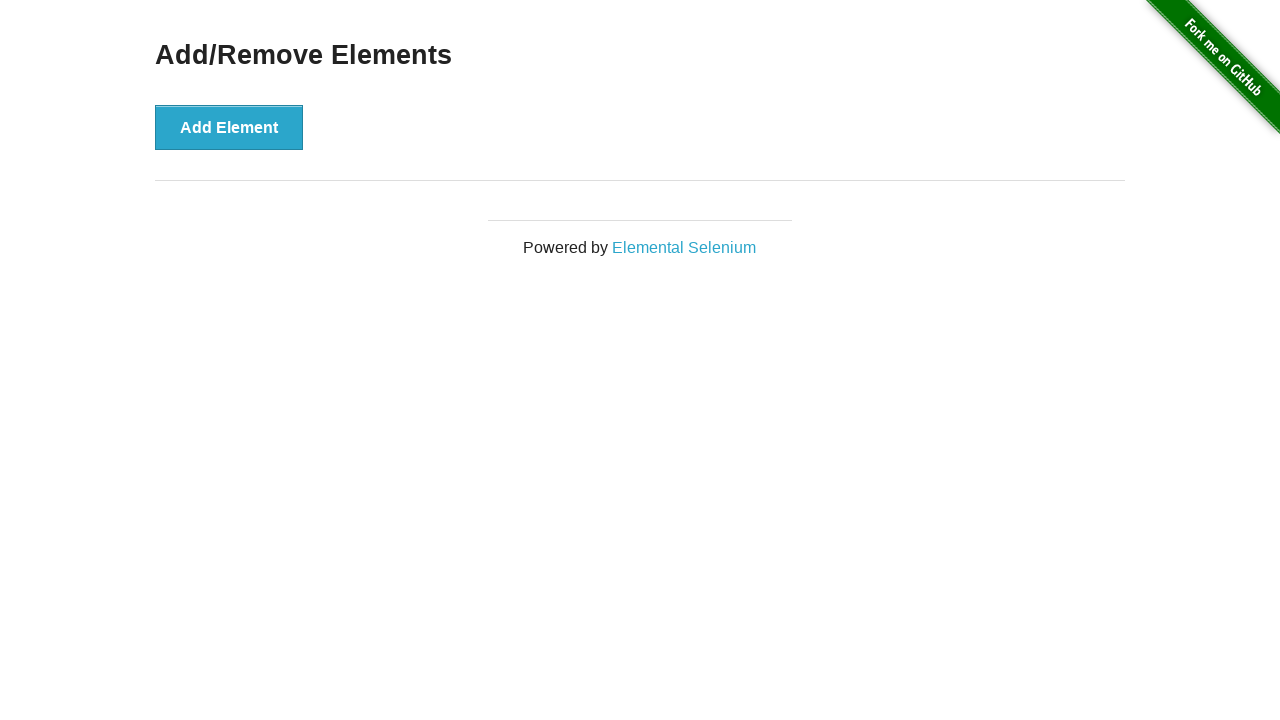